Tests that the username dropdown can be clicked and interacted with by typing in the search field

Starting URL: https://testathon.live/signin

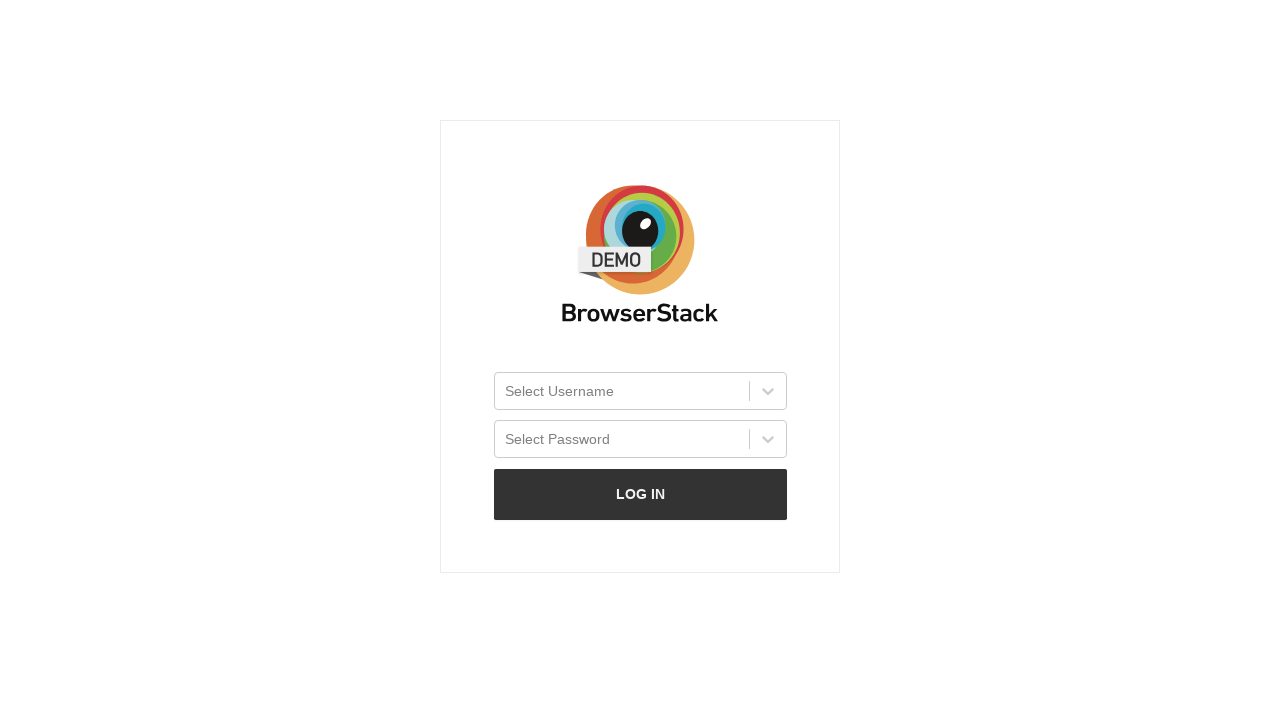

Clicked username dropdown to open it at (640, 390) on #username
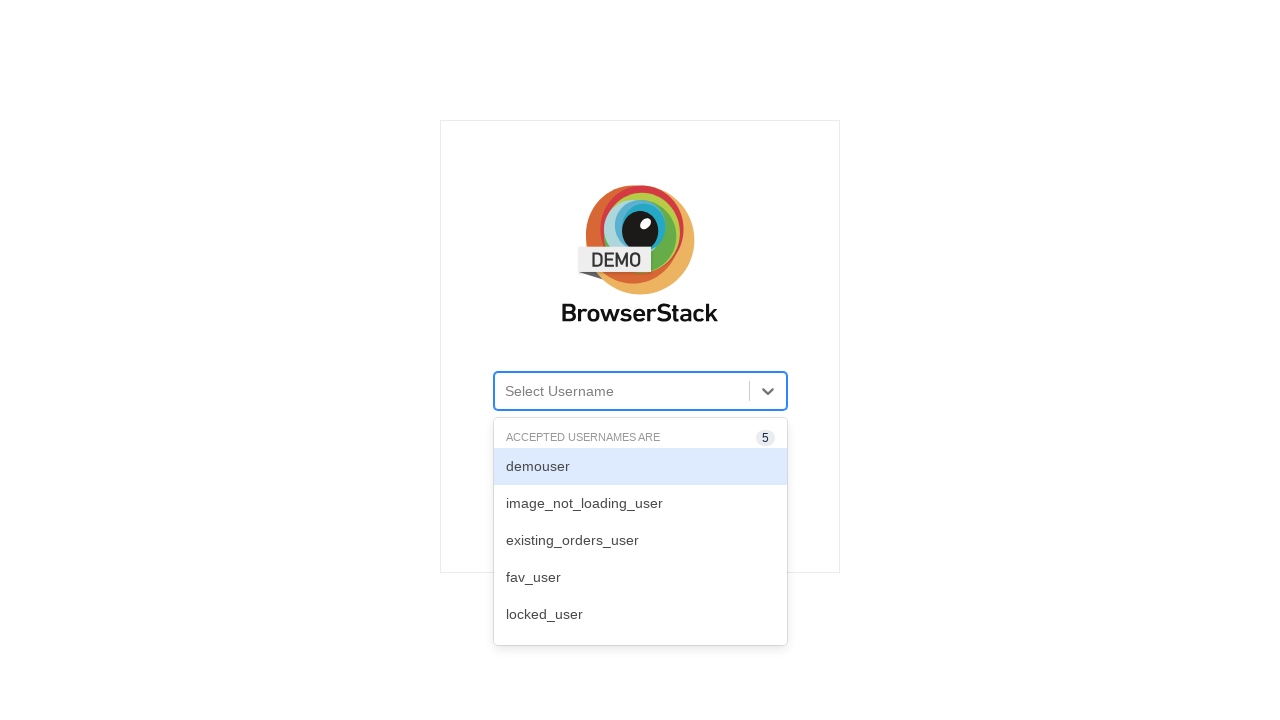

Typed 'test' in the dropdown search field on #react-select-2-input
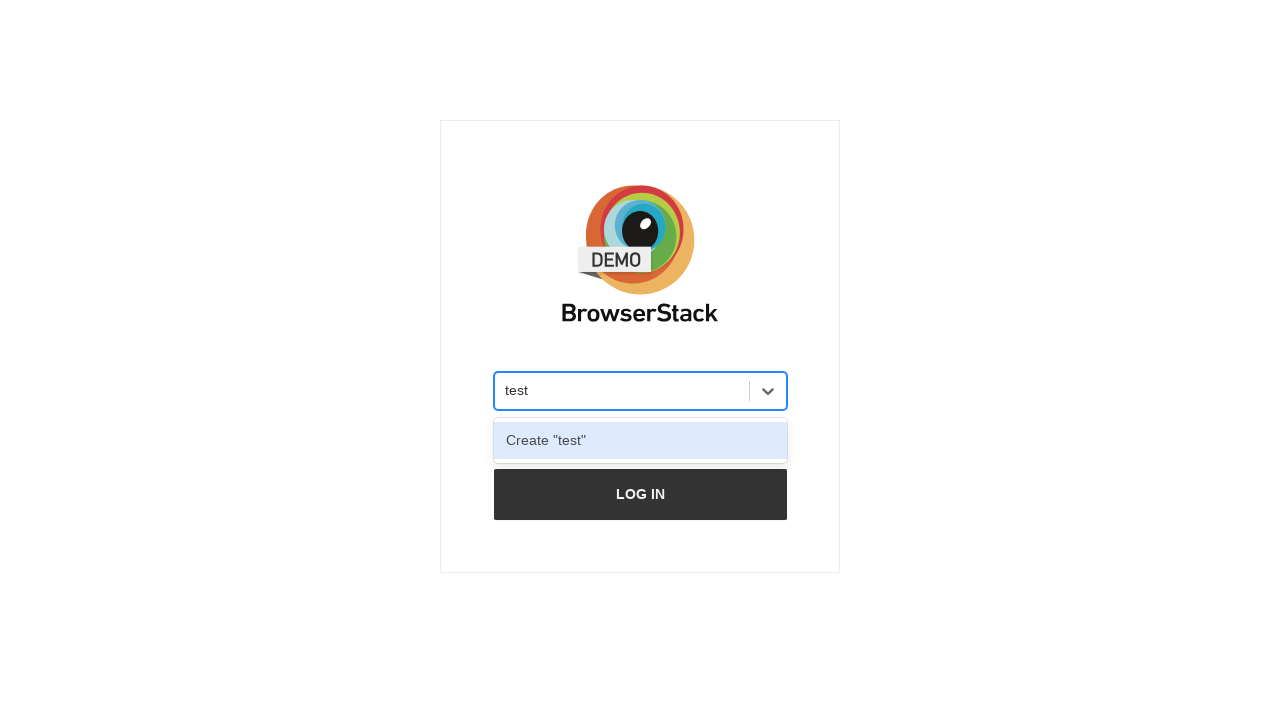

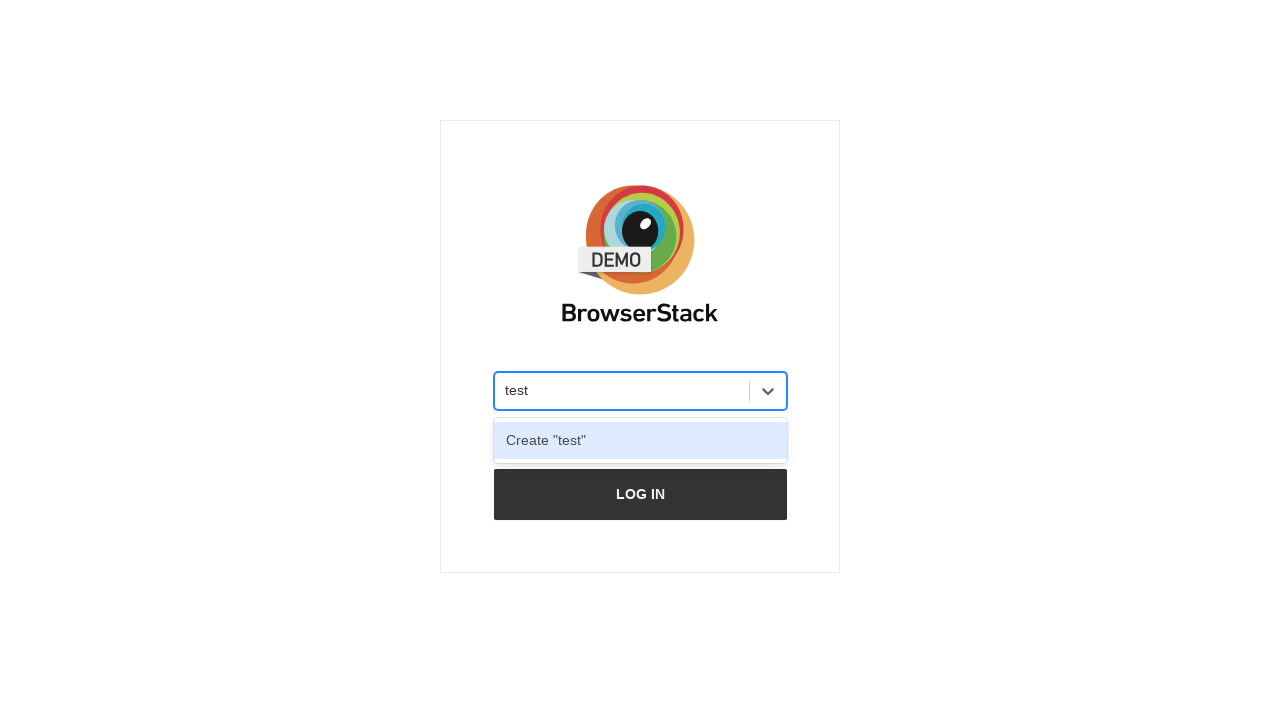